Navigates to a Taipei bus route information page and verifies that the bus schedule table loads correctly with route and station information displayed.

Starting URL: https://pda5284.gov.taipei/MQS/route.jsp?rid=17869

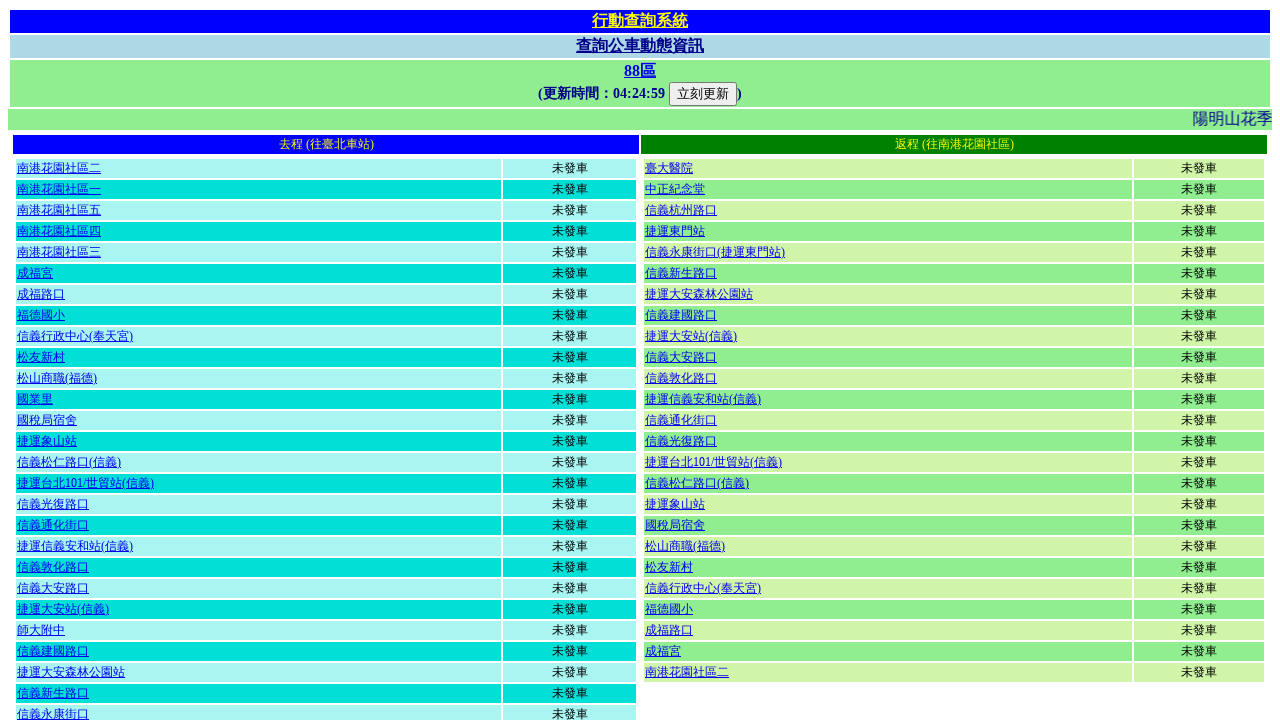

Waited for table element to load on bus route page
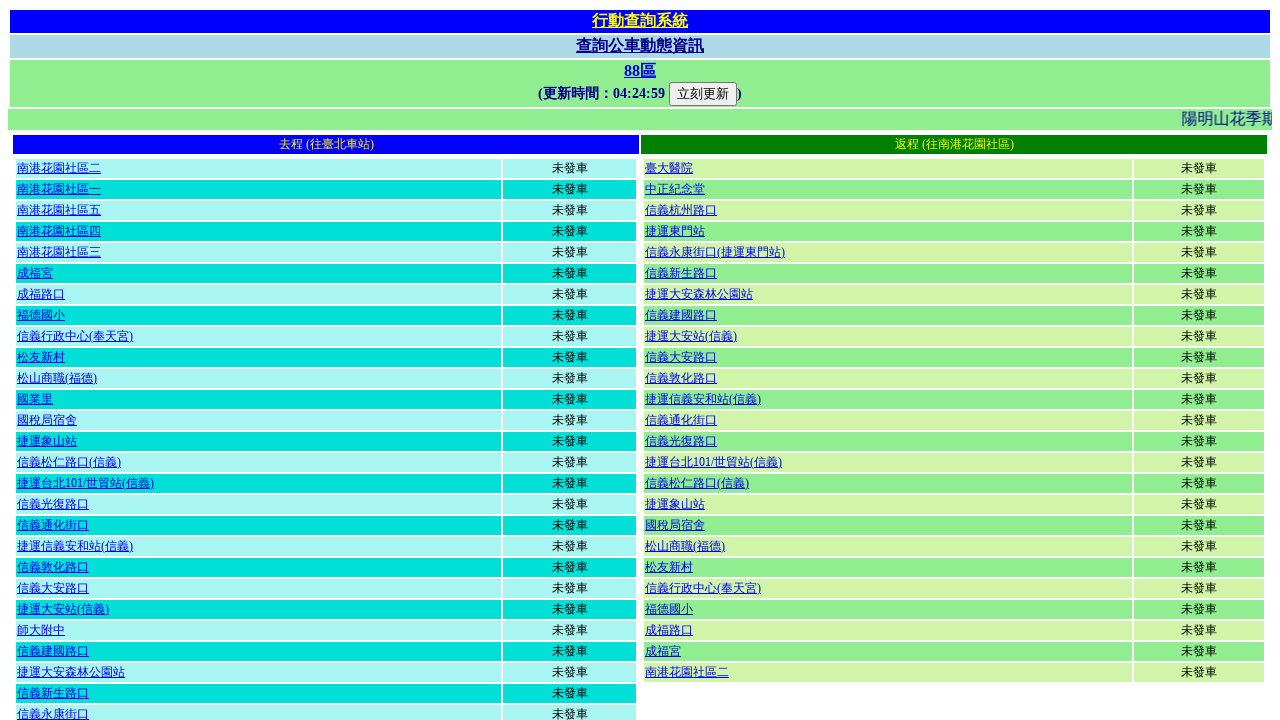

Located all table elements on the page
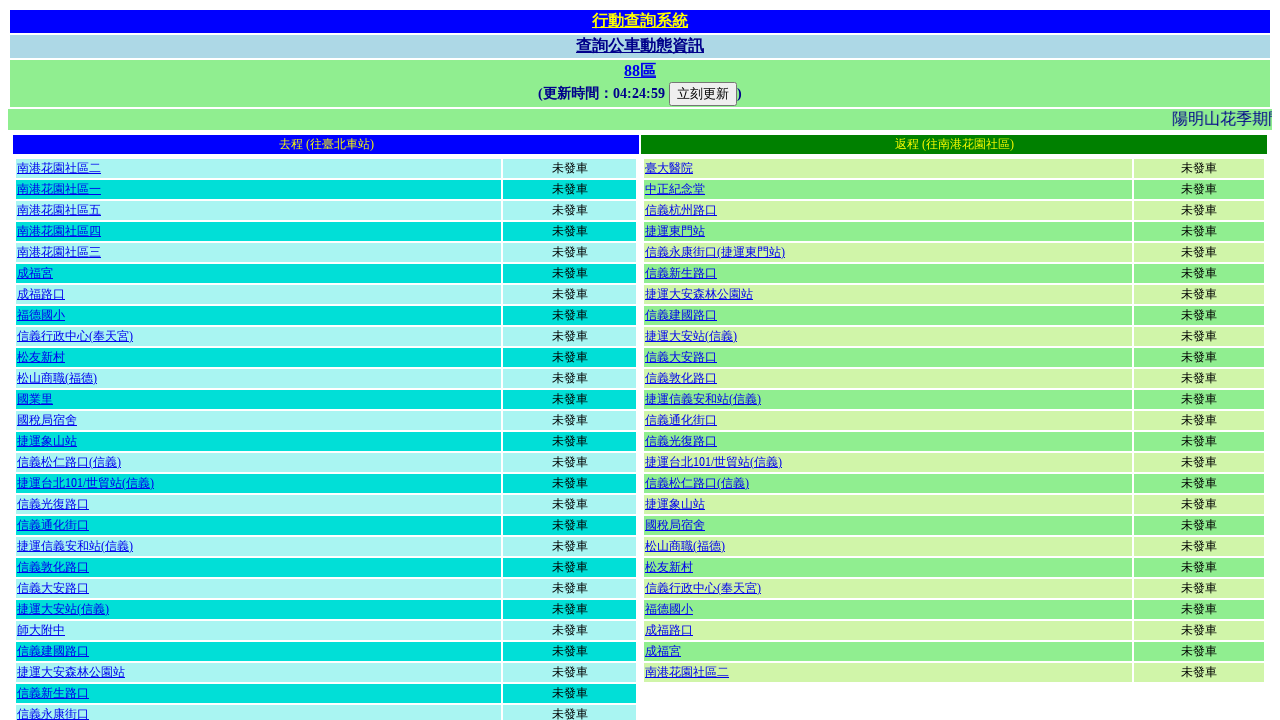

Third table element became visible
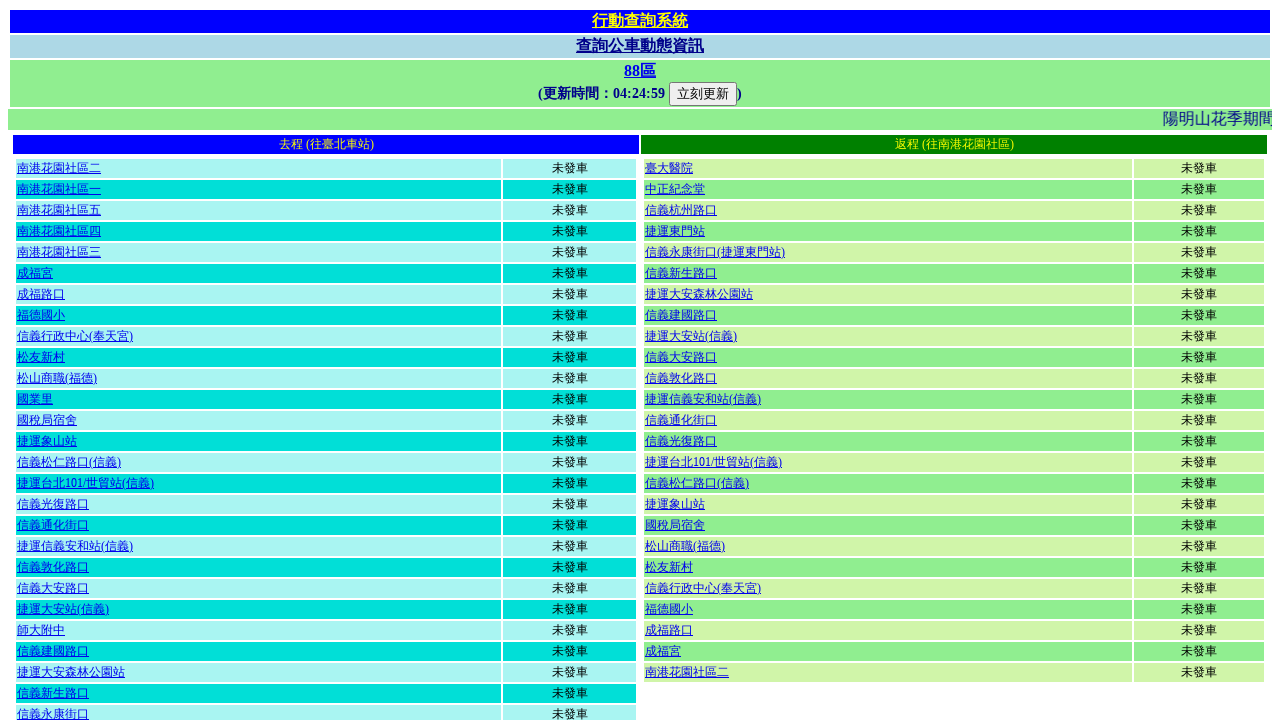

Located all table rows in the third table
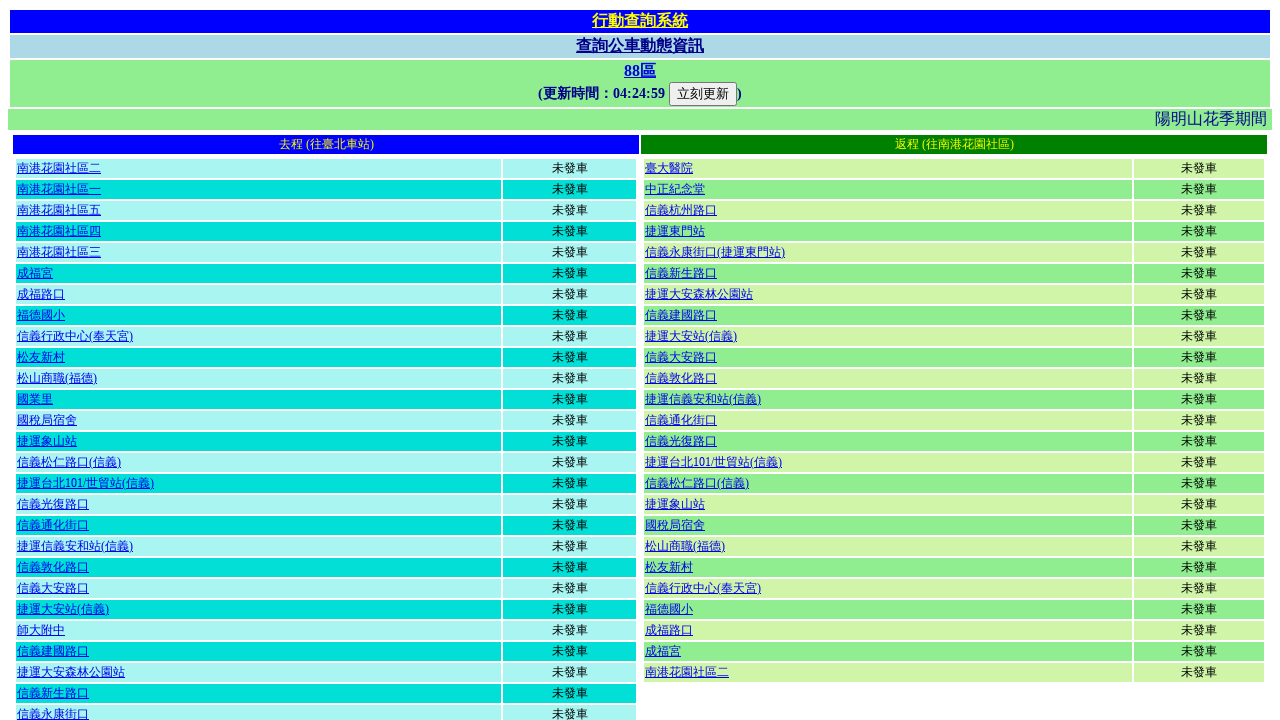

First table row became visible, confirming bus schedule table loaded correctly
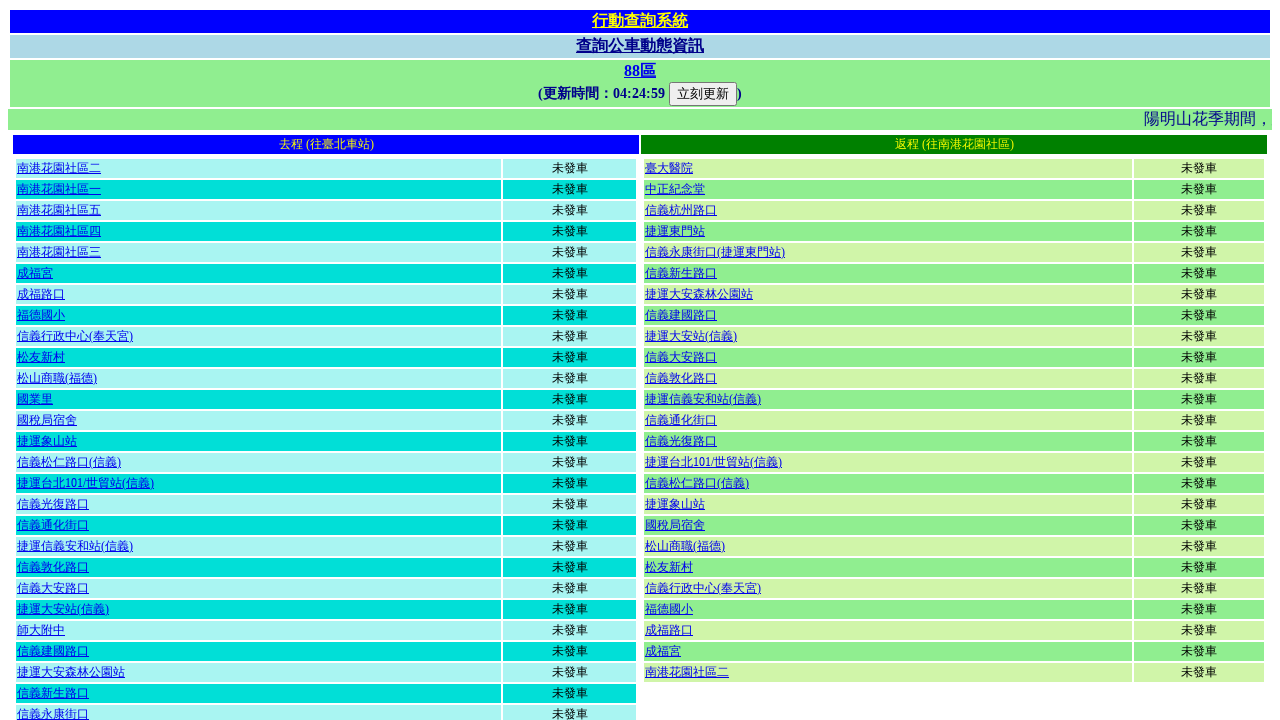

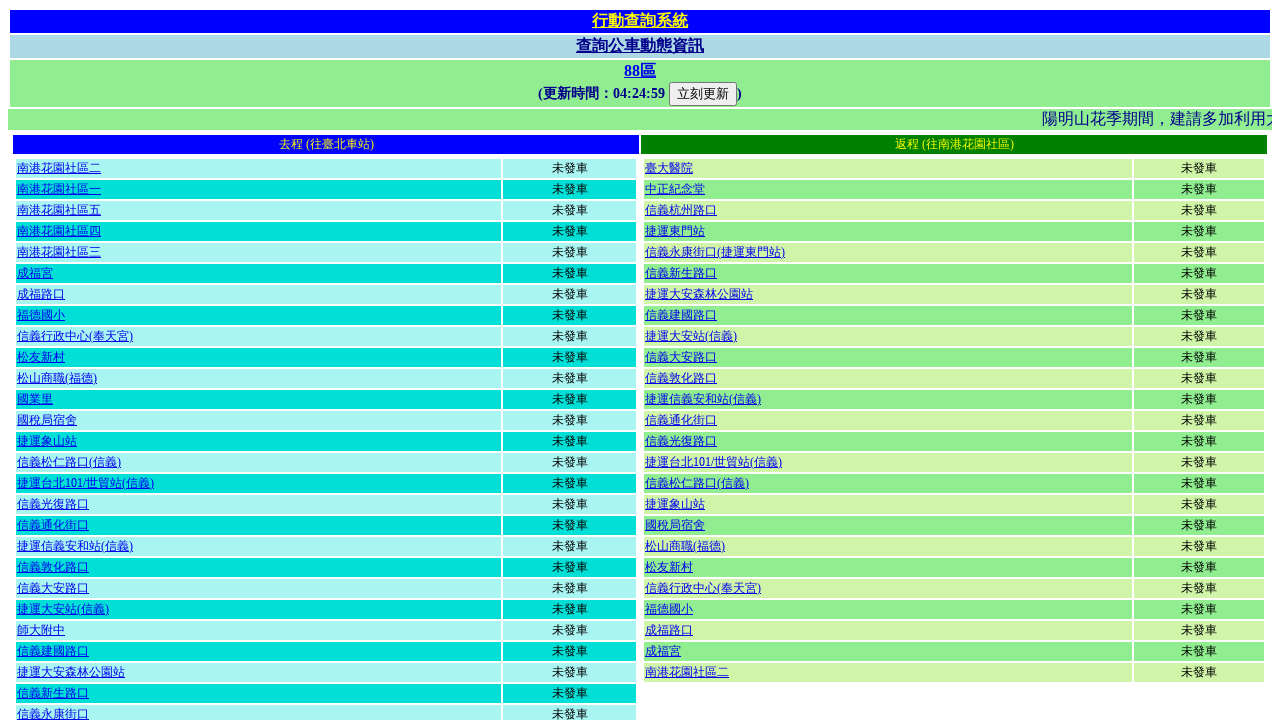